Tests advanced XPath functionality by filling multiple text boxes using various XPath strategies including following-sibling, preceding-sibling, and child selectors

Starting URL: https://syntaxprojects.com/advanceXpath.php

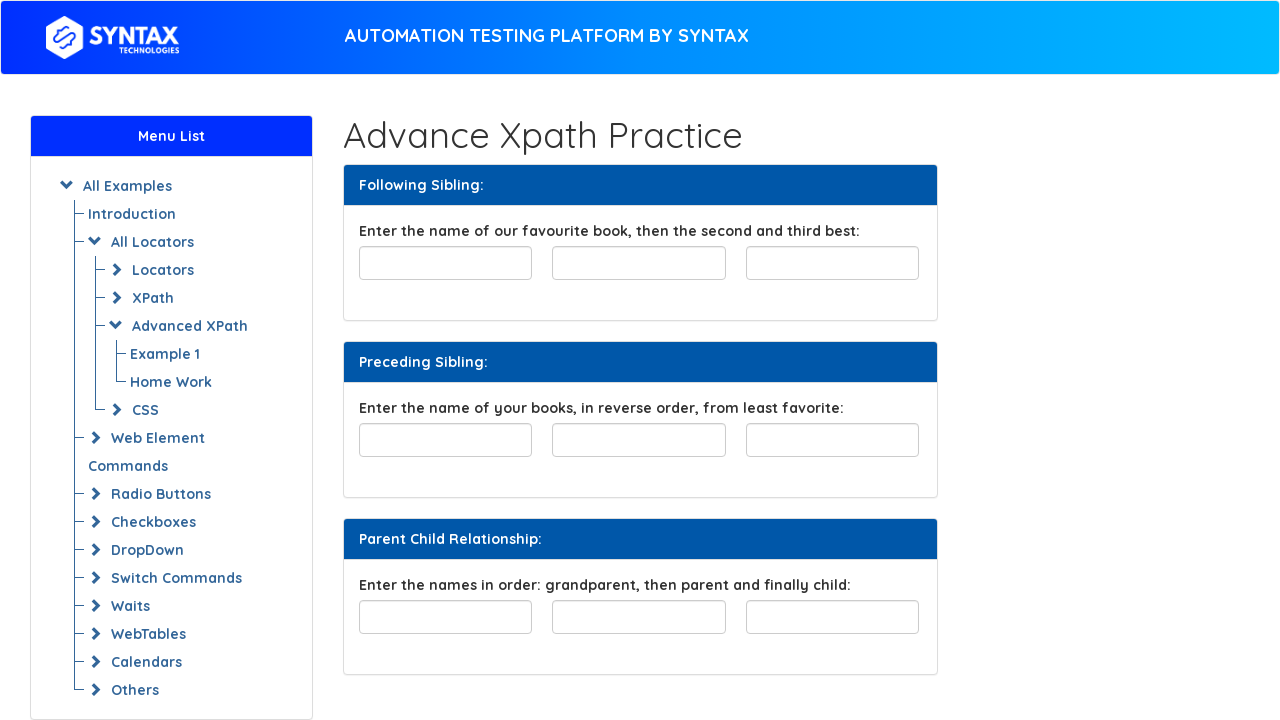

Filled favourite book text box with 'Englishtextbook' on #favourite-book
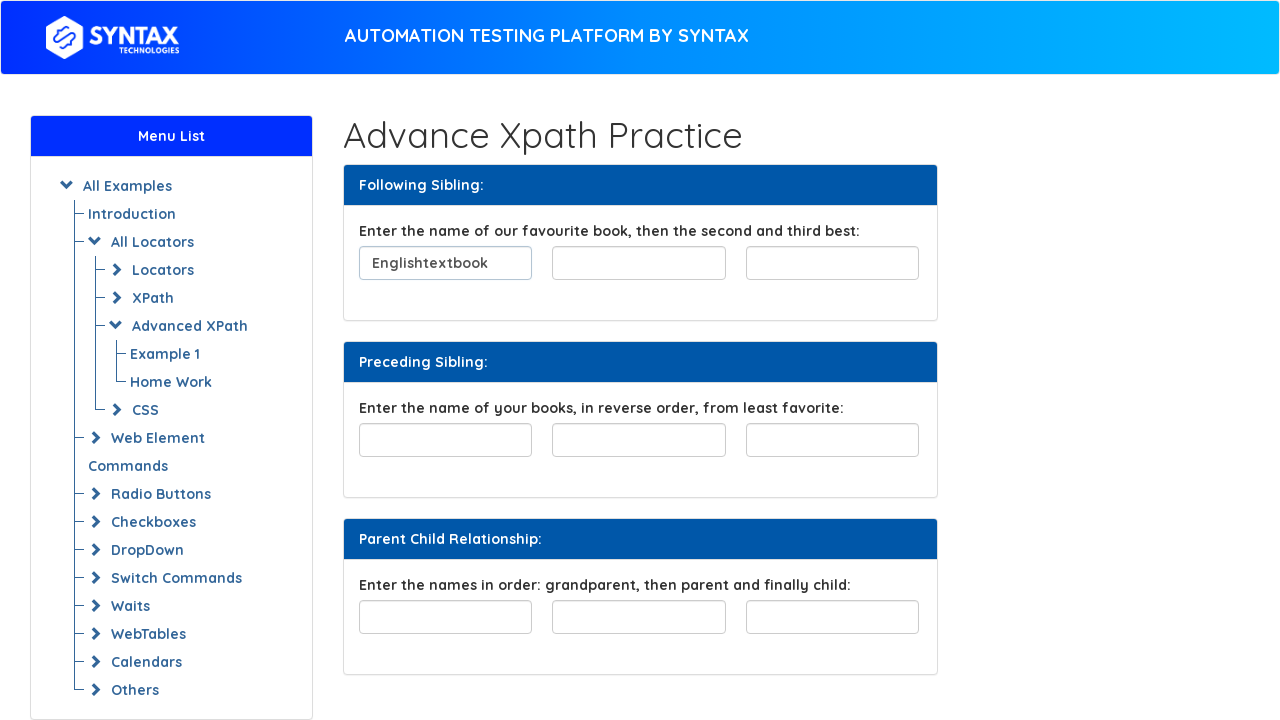

Filled first following-sibling text box with 'Mathtextbook' using XPath on //input[@id='favourite-book']/following-sibling::input[1]
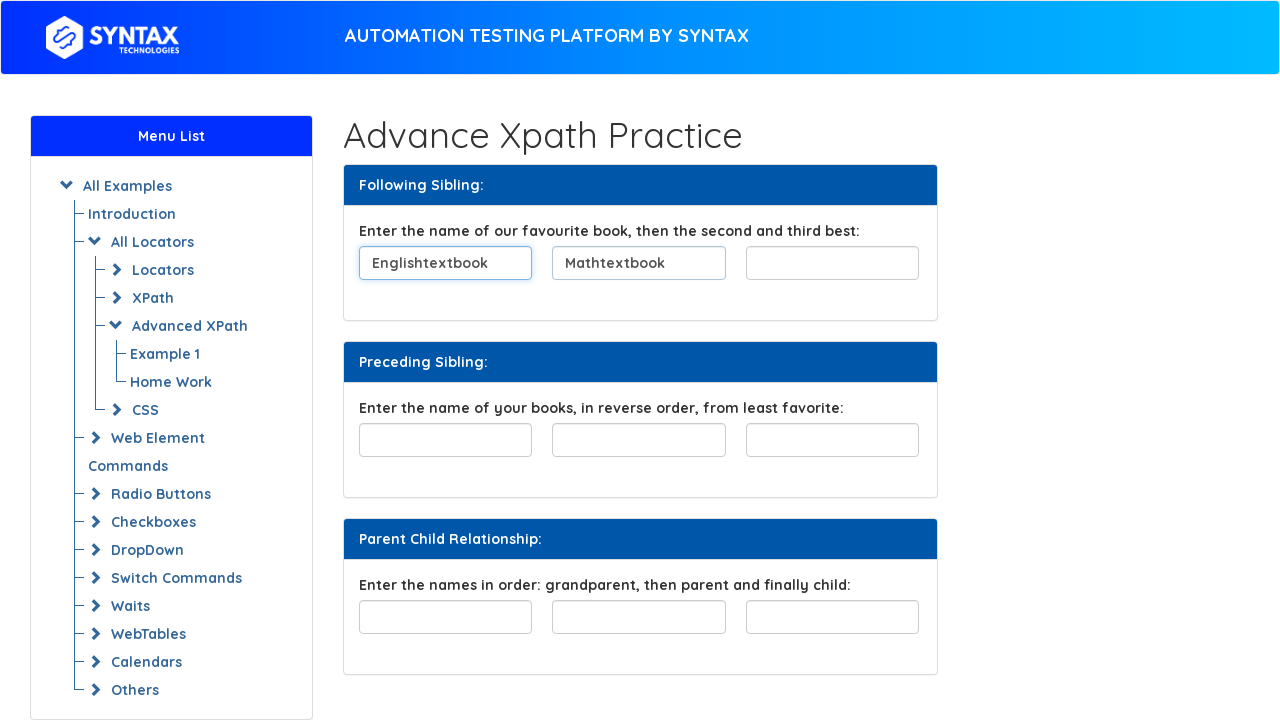

Filled second preceding-sibling text box with 'Englishtextbook' using XPath on //input[@id='least-favorite']/preceding-sibling::input[2]
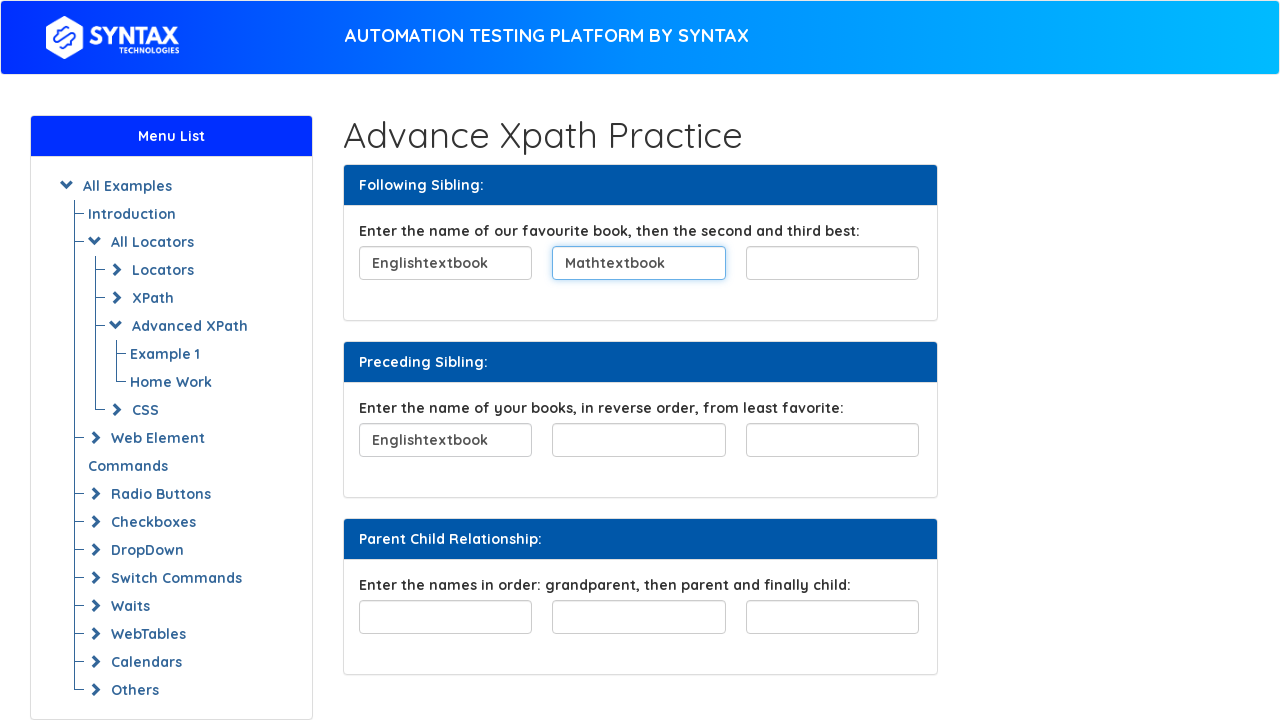

Filled first child input box in familyTree div with 'taylorMathins' on //div[@id='familyTree']/child::input[1]
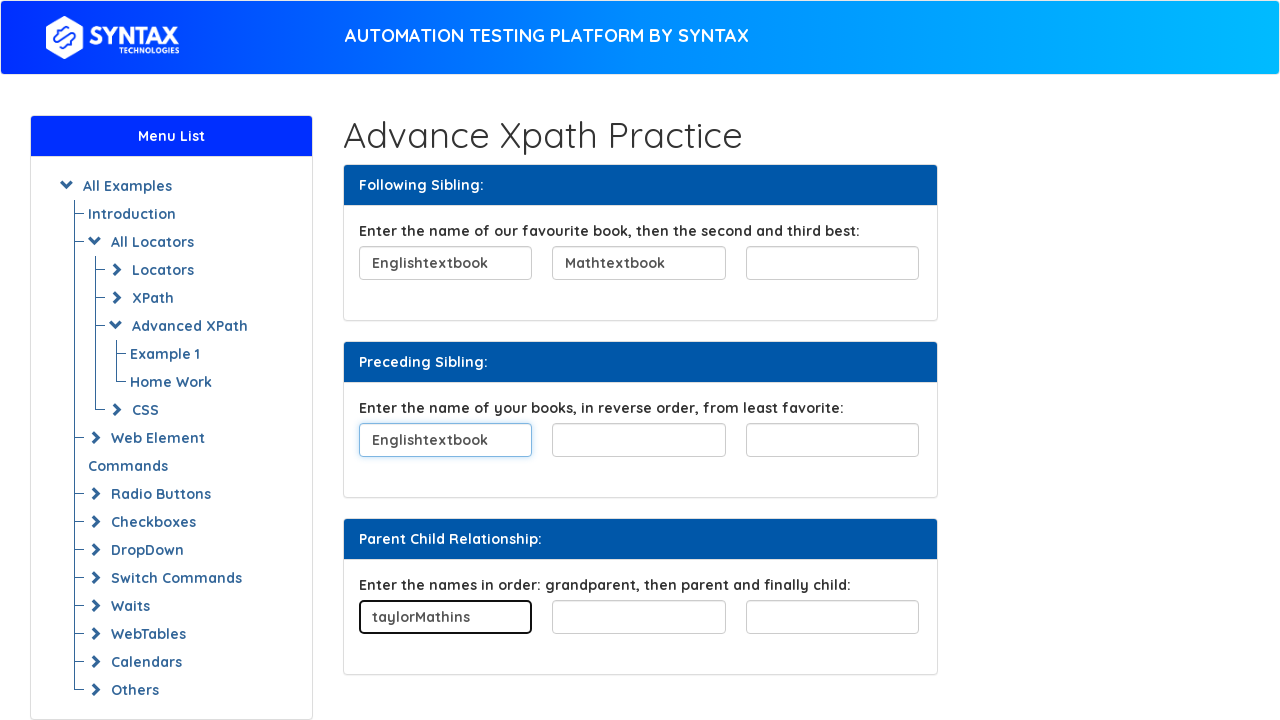

Filled second child input box in familyTree div with 'taylorMathinsJoy' on //div[@id='familyTree']/child::input[2]
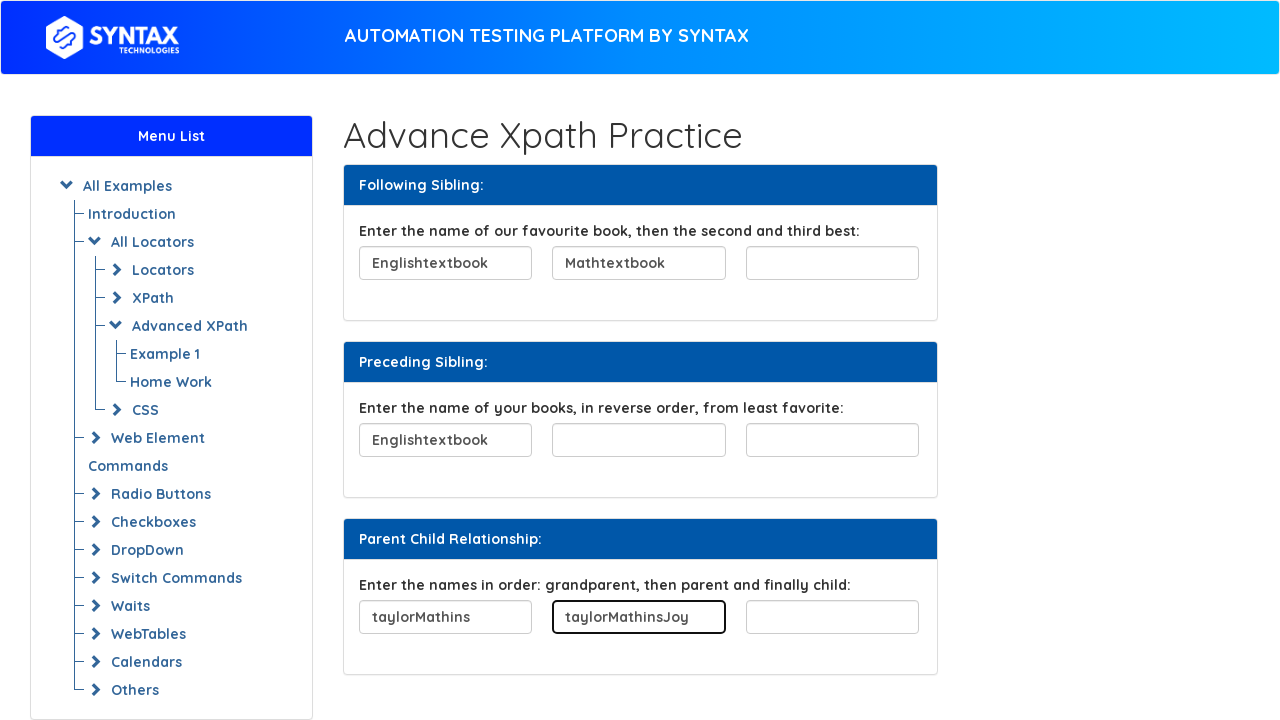

Filled third child input box in familyTree div with 'taylorMathinsJoyMary' on //div[@id='familyTree']/child::input[3]
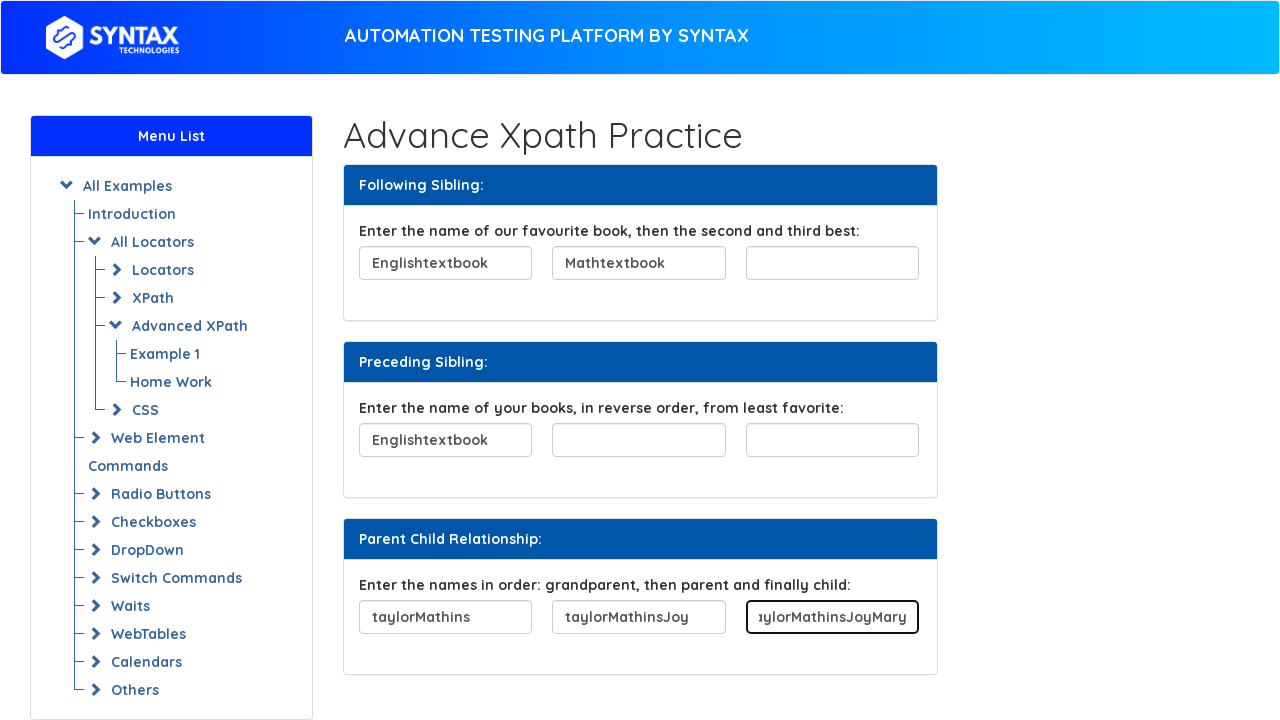

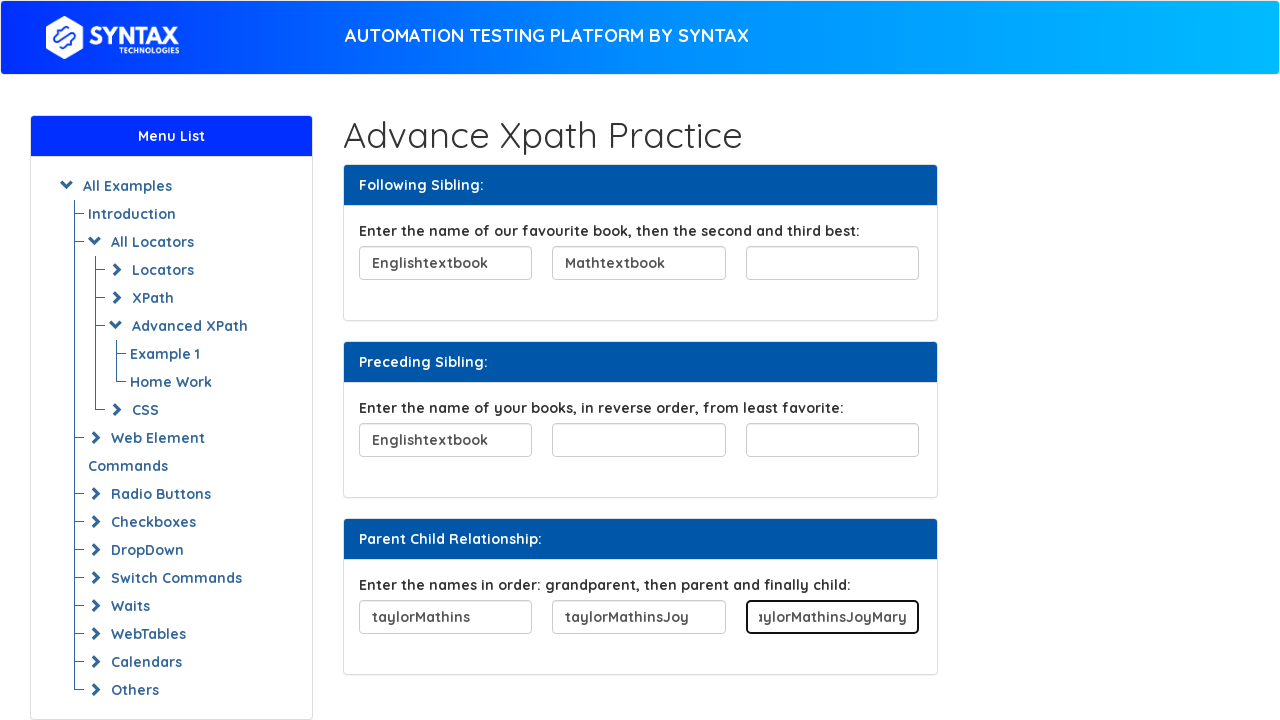